Tests that attempting to sign up with an existing email address shows an error message

Starting URL: https://vue-demo.daniel-avellaneda.com

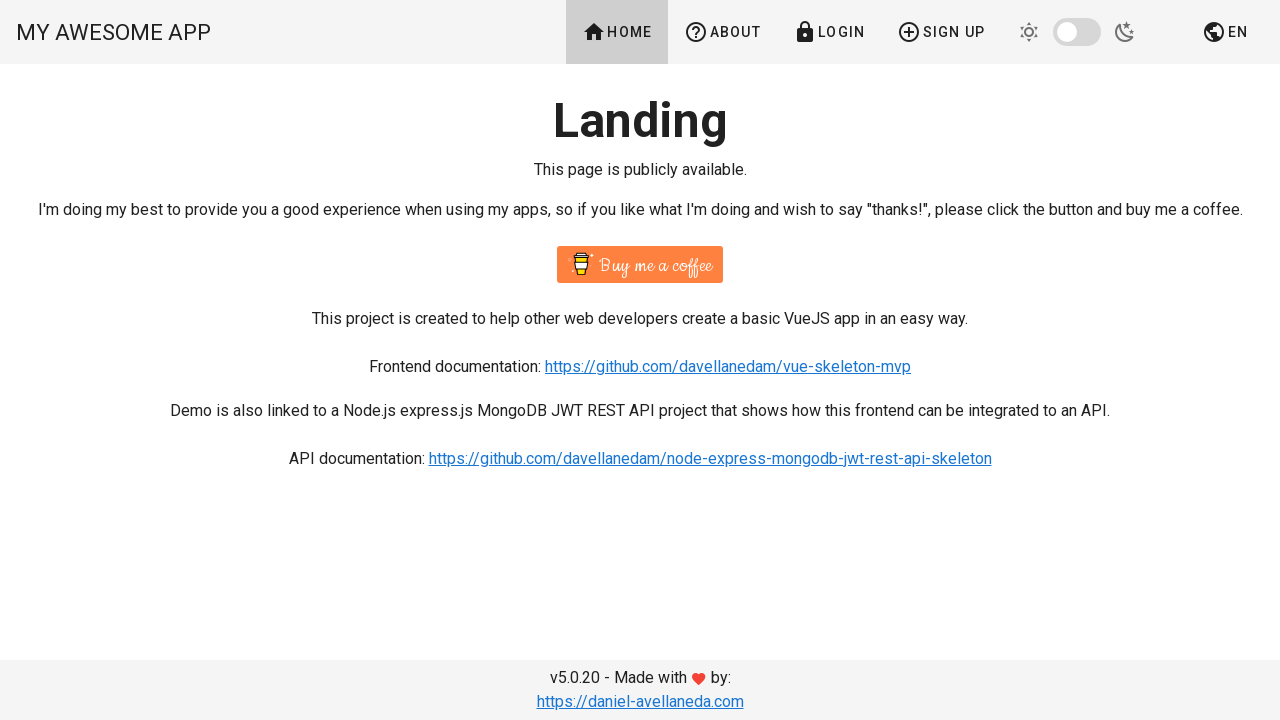

Clicked Sign Up button at (941, 32) on text=Sign Up
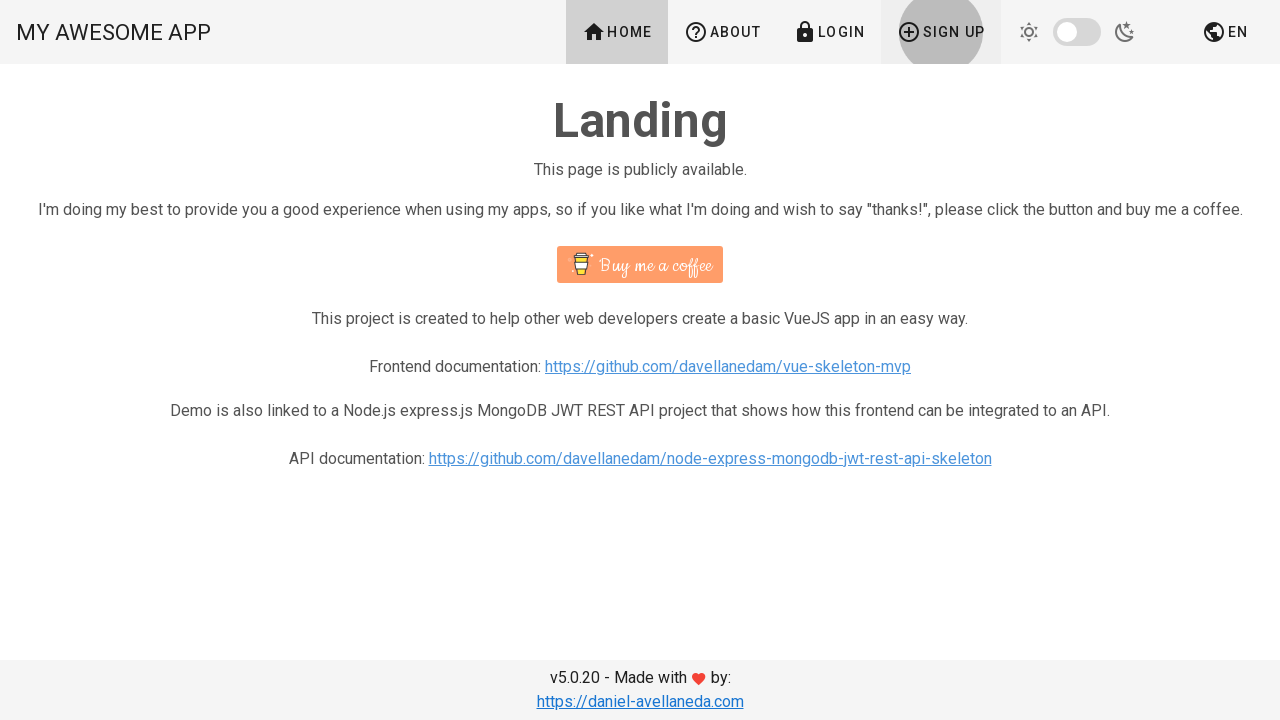

Filled name field with 'Test Test' on input[name='name']
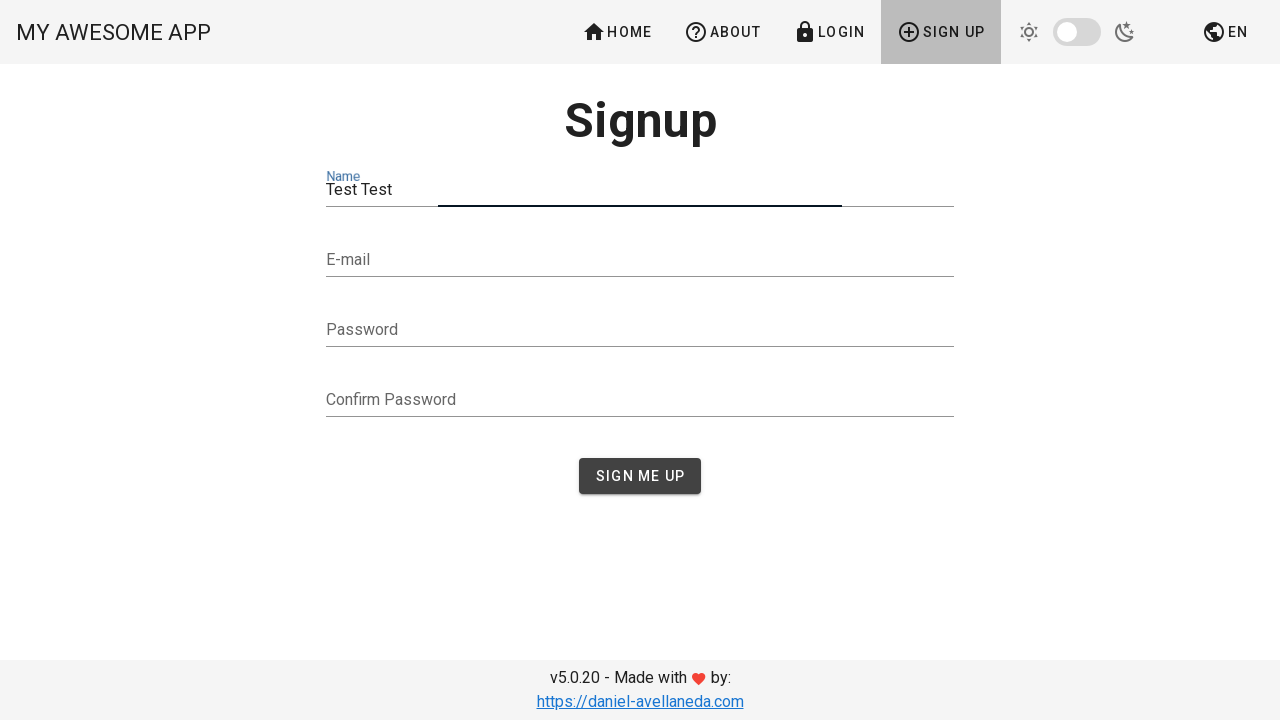

Filled email field with existing admin email 'admin@admin.com' on input[name='email']
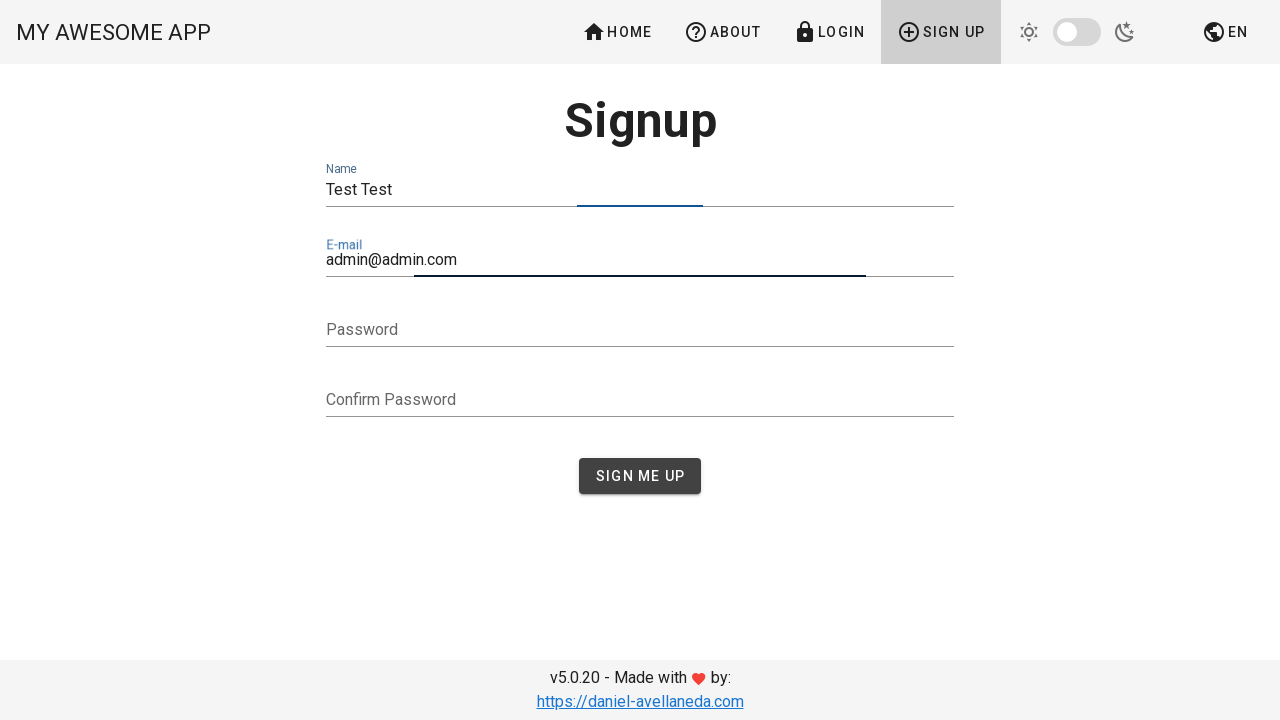

Filled password field on input[name='password']
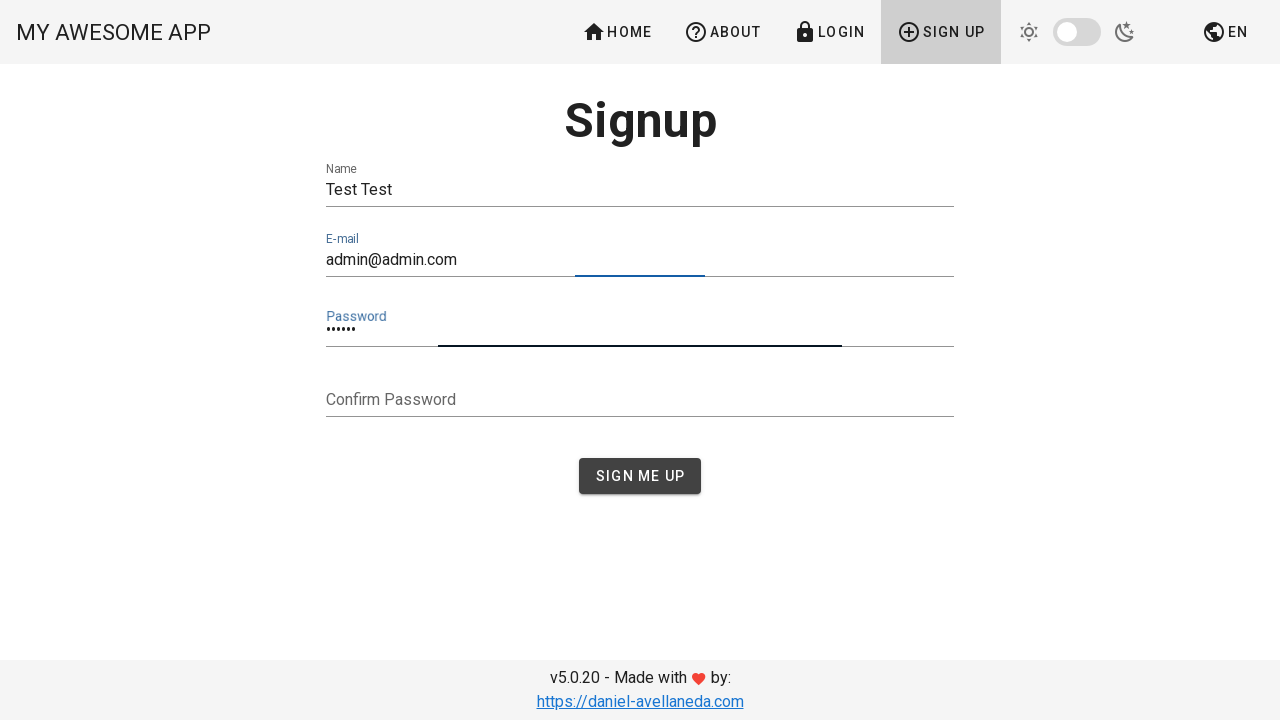

Filled confirm password field on input[name='confirmPassword']
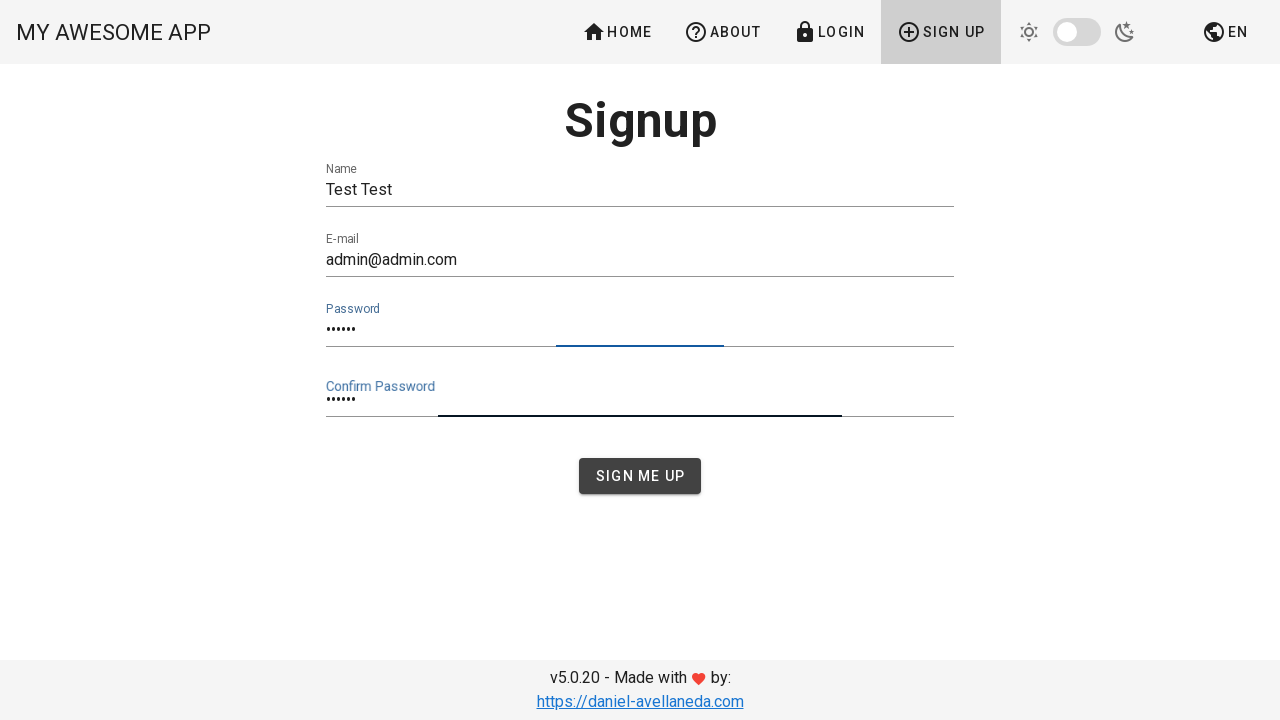

Clicked submit button to attempt signup with existing email at (640, 476) on button[type='submit']
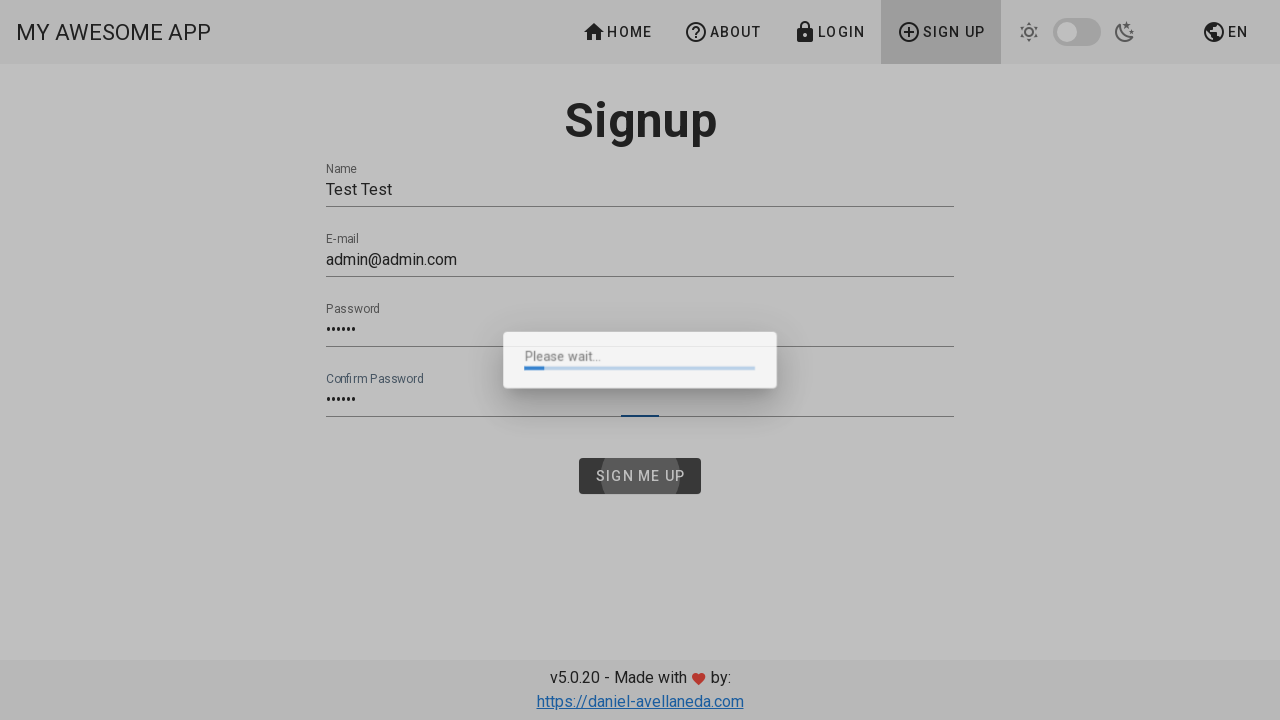

Email already exists error message appeared
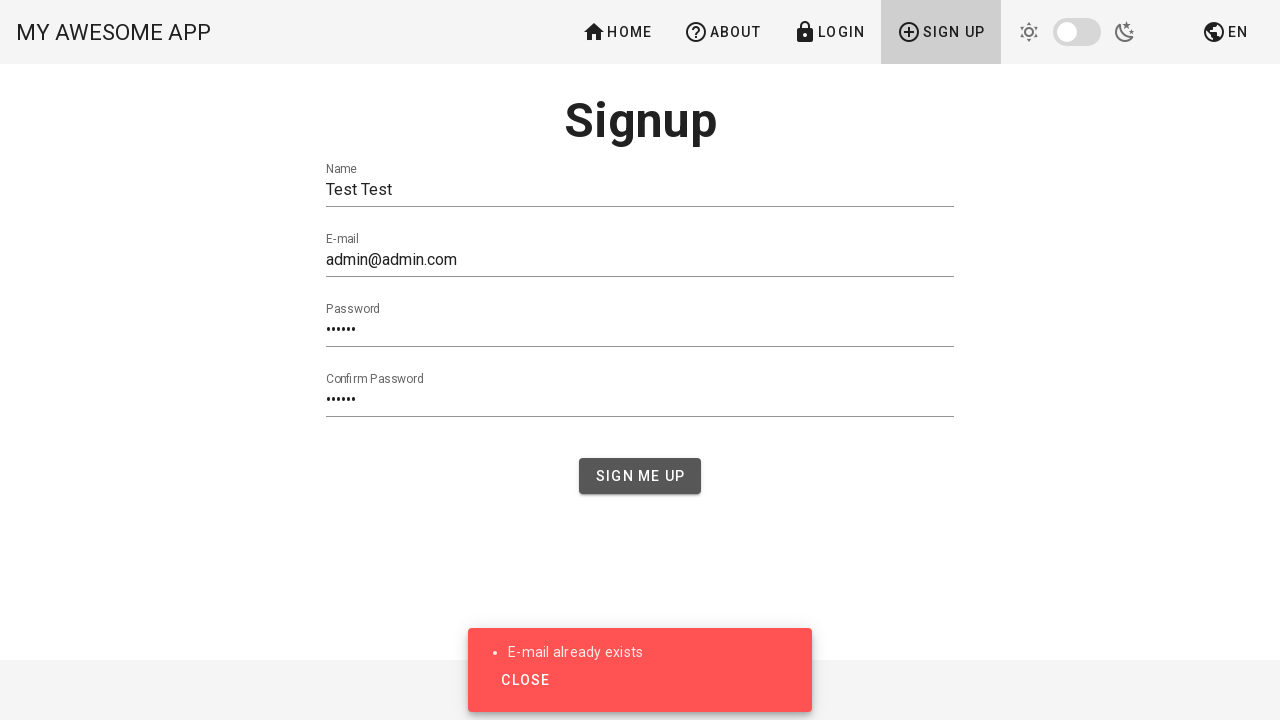

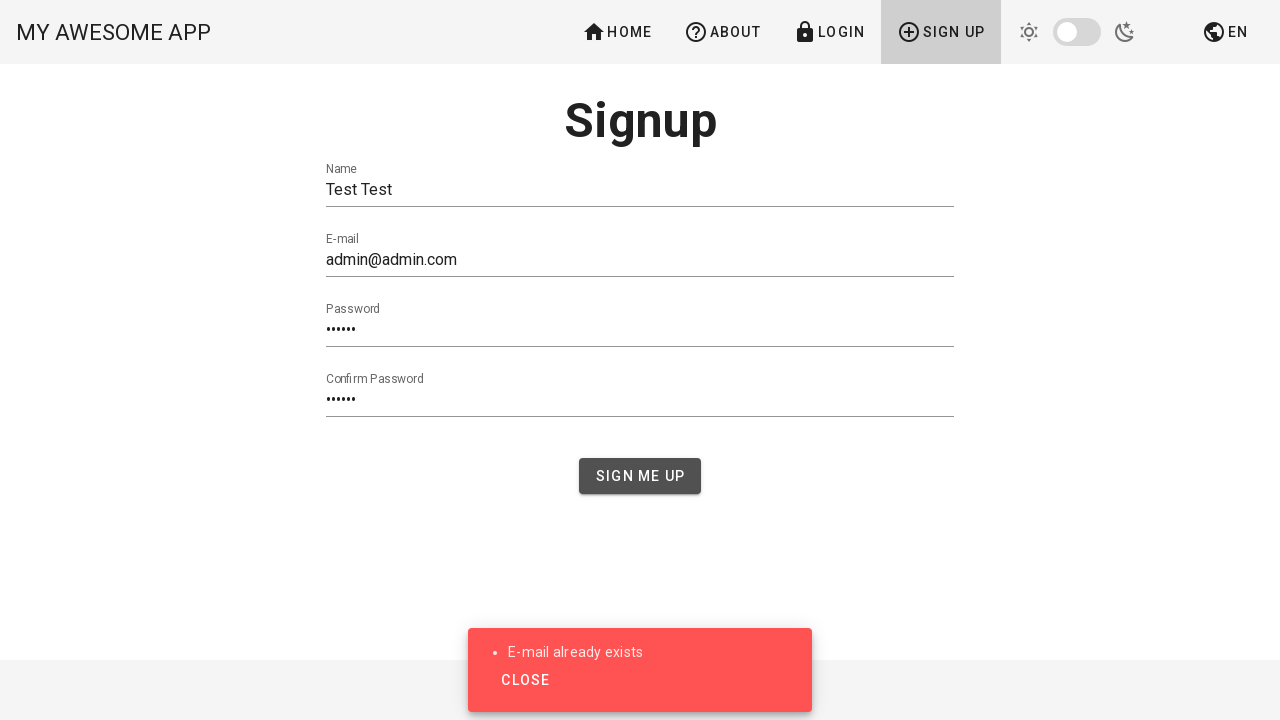